Tests adding todo items to the list by filling the input field and pressing Enter, verifying items are added correctly

Starting URL: https://demo.playwright.dev/todomvc

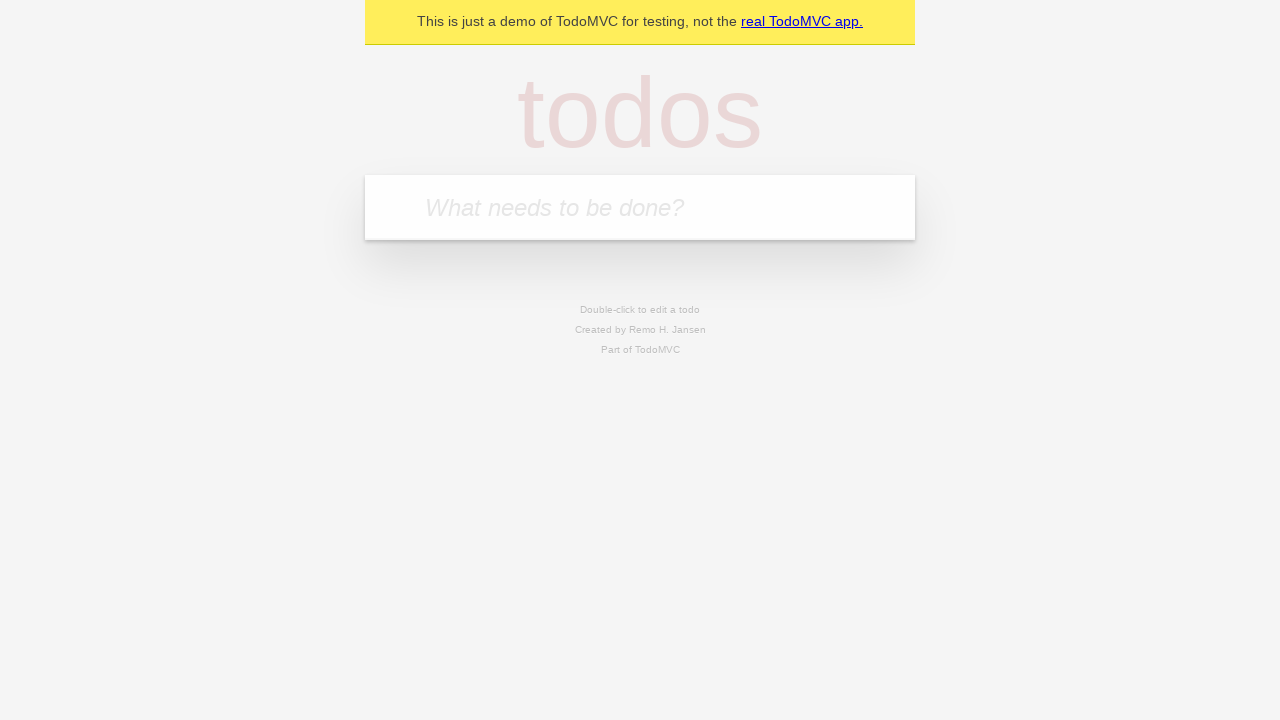

Filled todo input field with 'buy some cheese' on internal:attr=[placeholder="What needs to be done?"i]
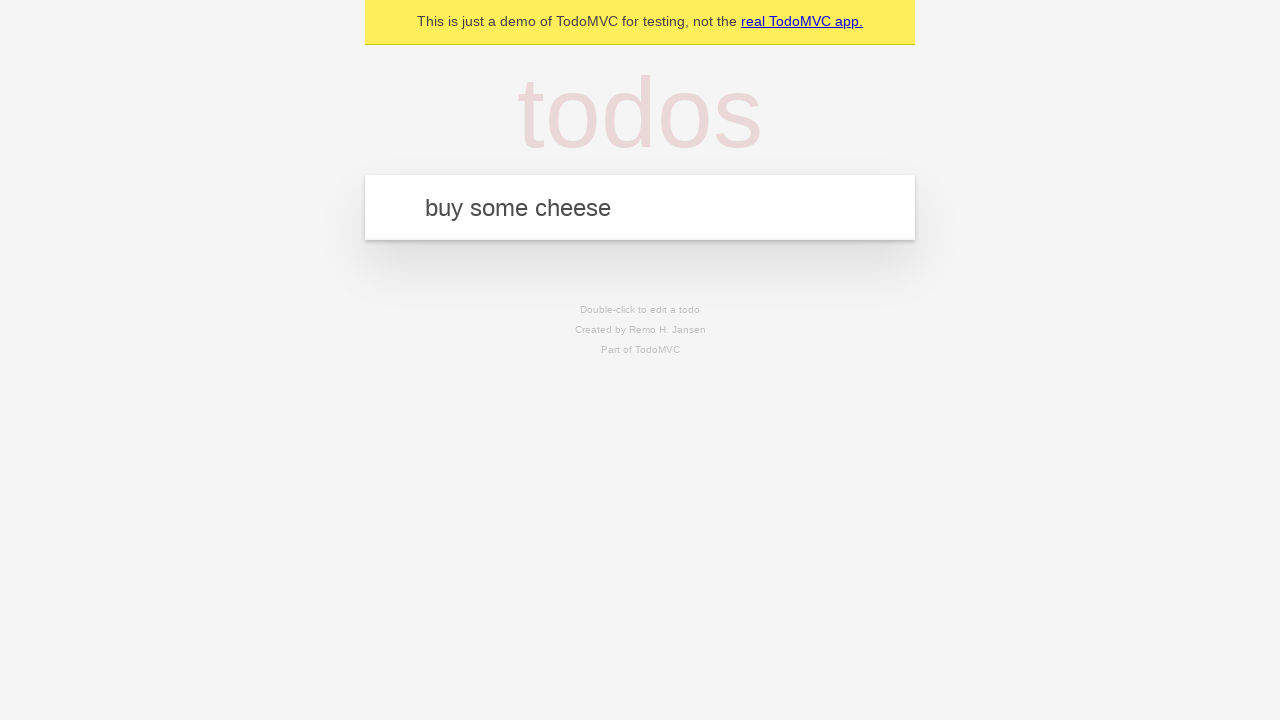

Pressed Enter to add first todo item on internal:attr=[placeholder="What needs to be done?"i]
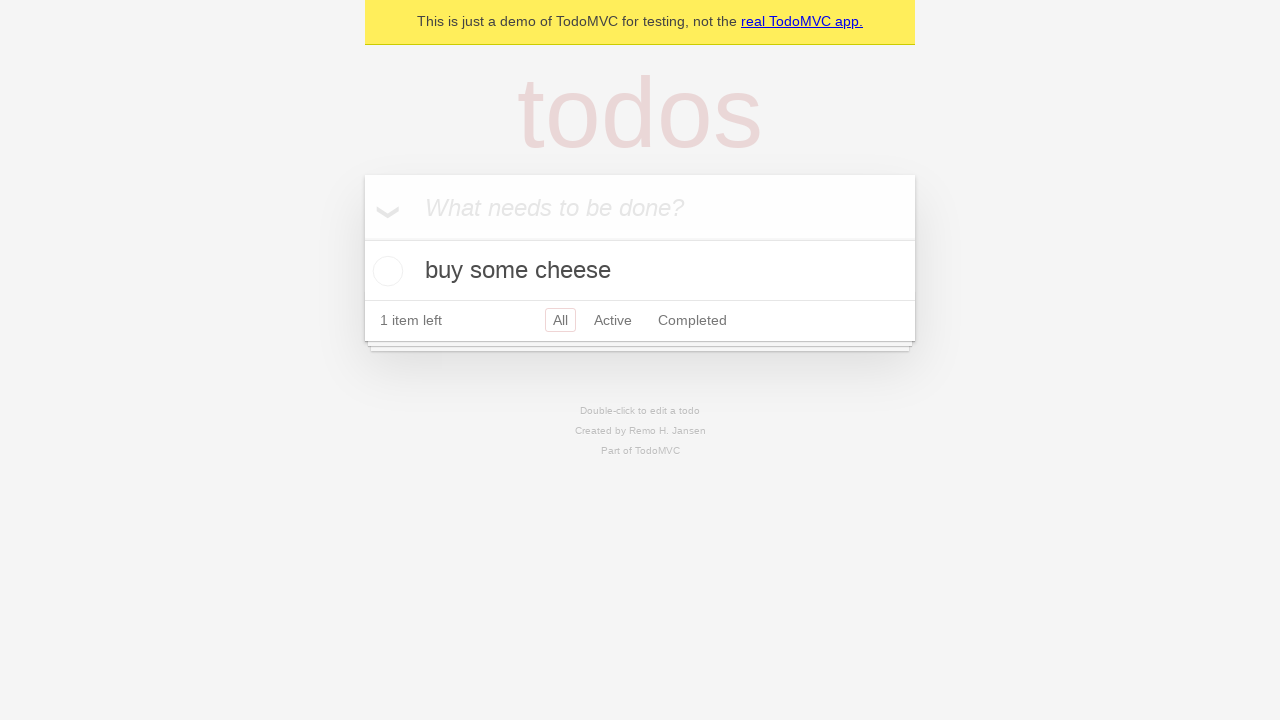

First todo item appeared in the list
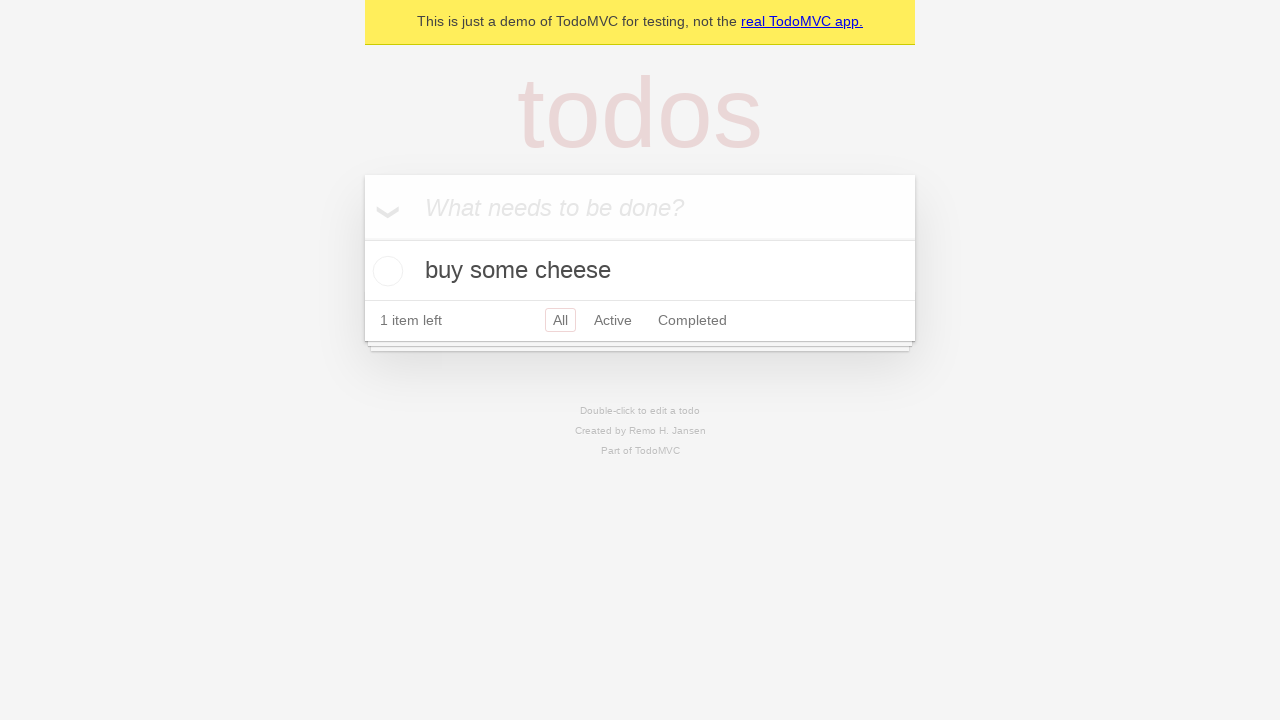

Filled todo input field with 'feed the cat' on internal:attr=[placeholder="What needs to be done?"i]
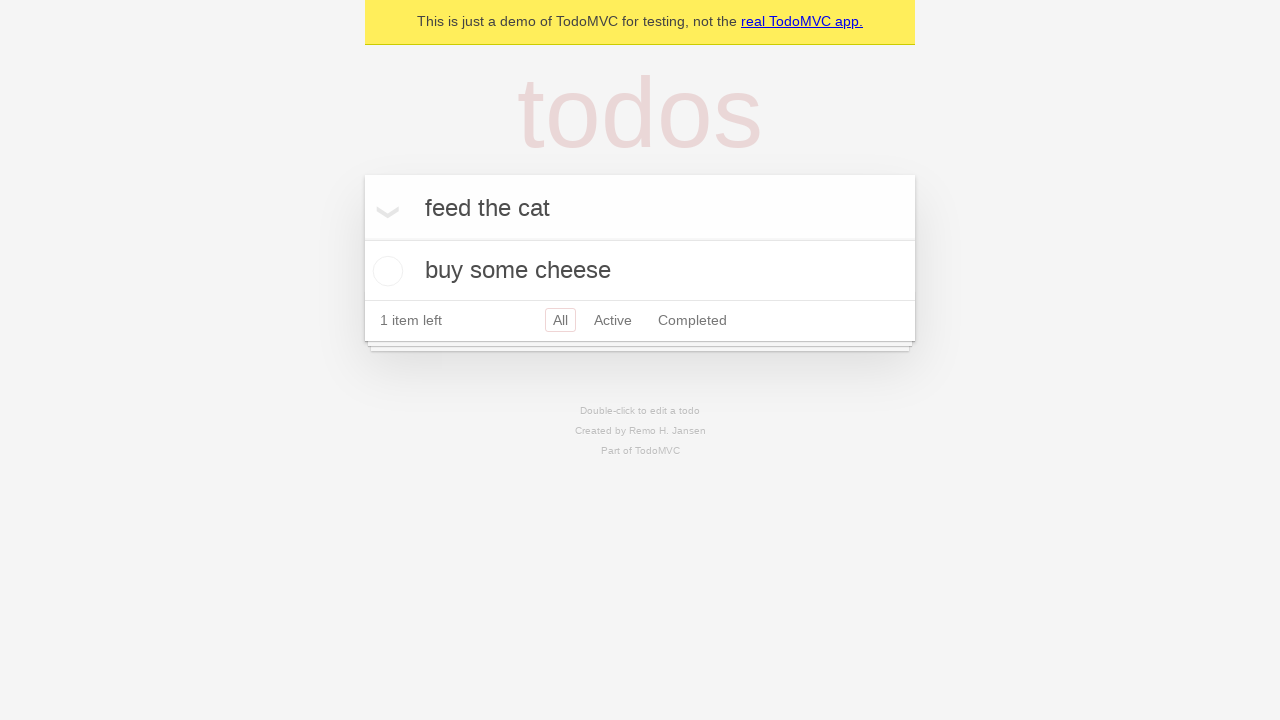

Pressed Enter to add second todo item on internal:attr=[placeholder="What needs to be done?"i]
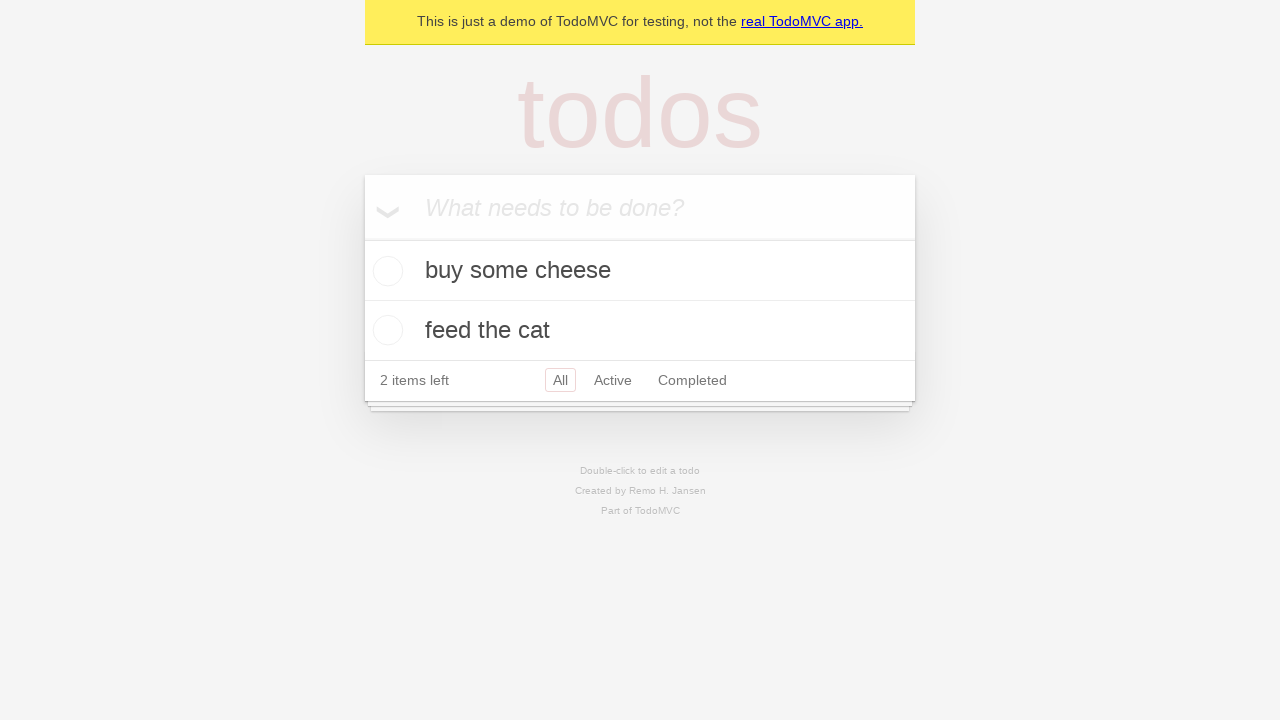

Second todo item appeared in the list
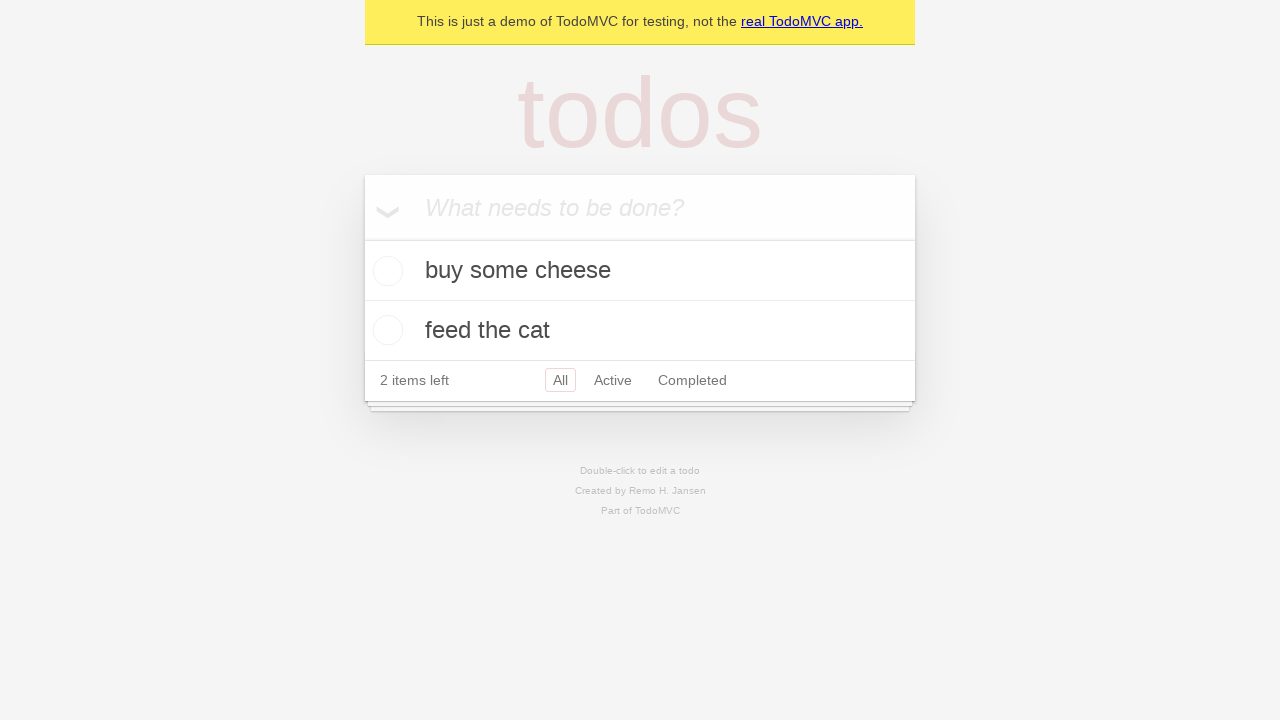

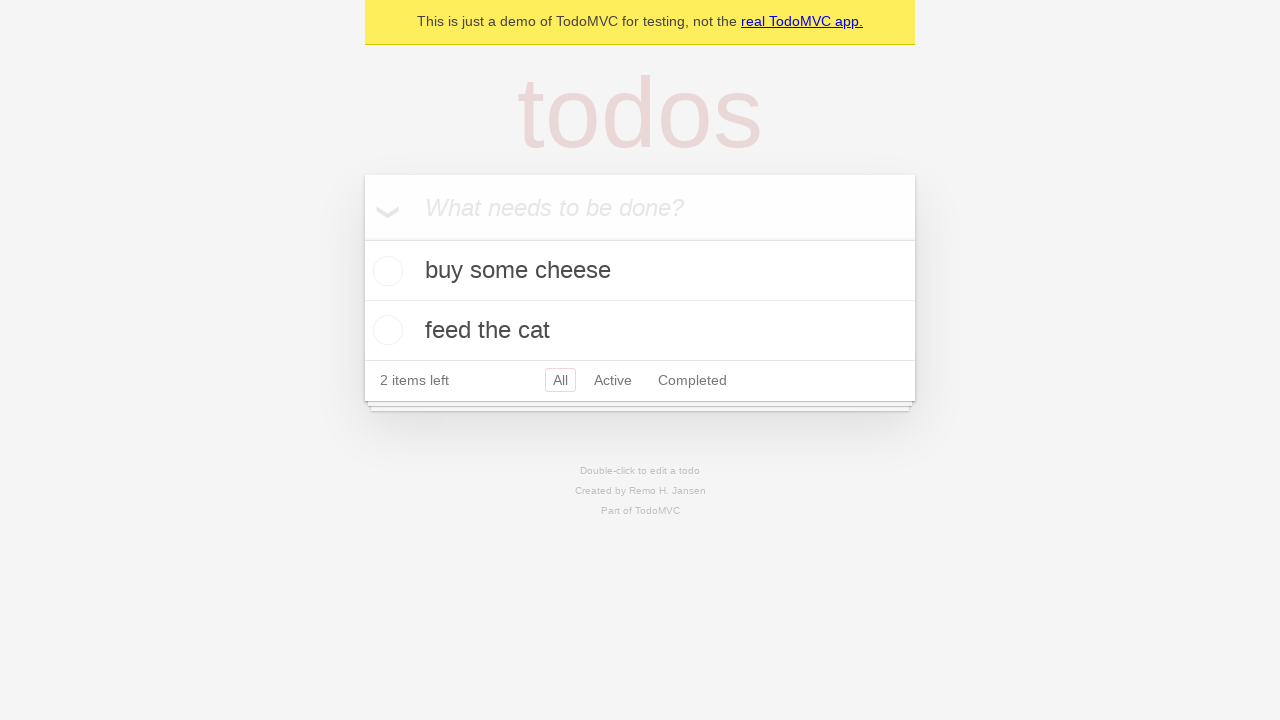